Tests autocomplete functionality by typing in an input field and using keyboard navigation to select a suggestion

Starting URL: http://qaclickacademy.com/practice.php

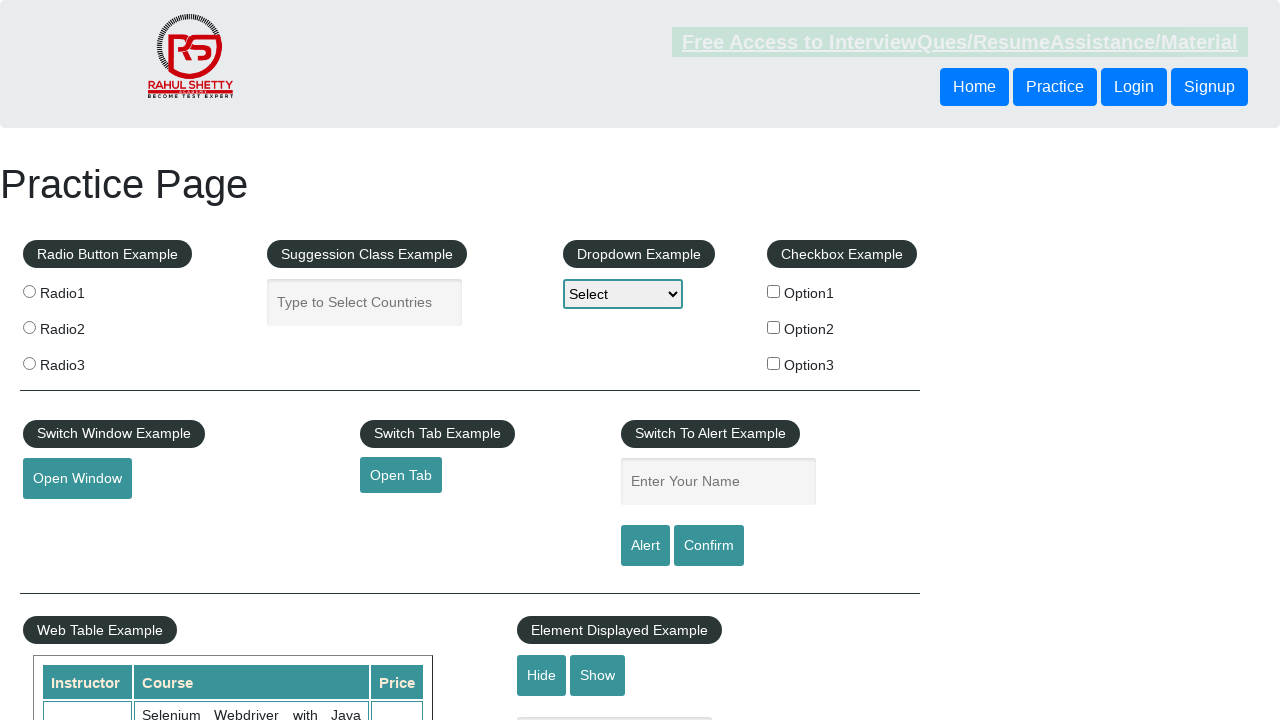

Typed 'ind' in autocomplete field on #autocomplete
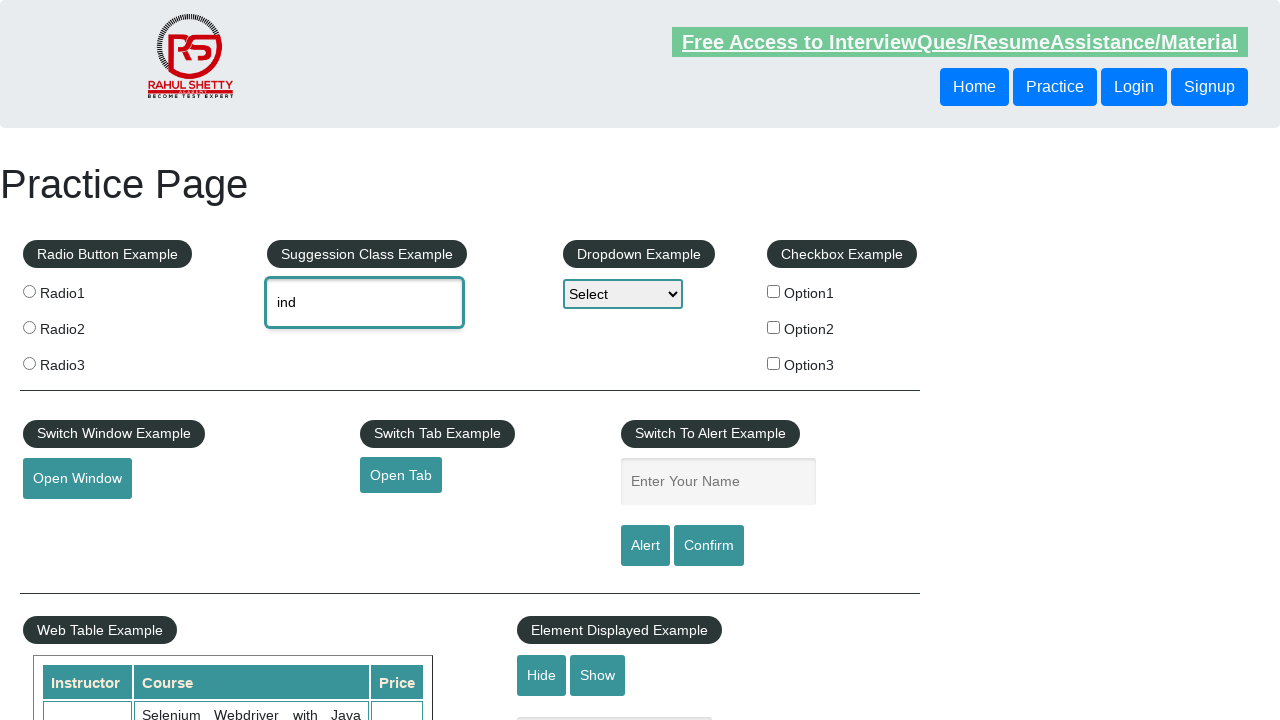

Autocomplete suggestions appeared
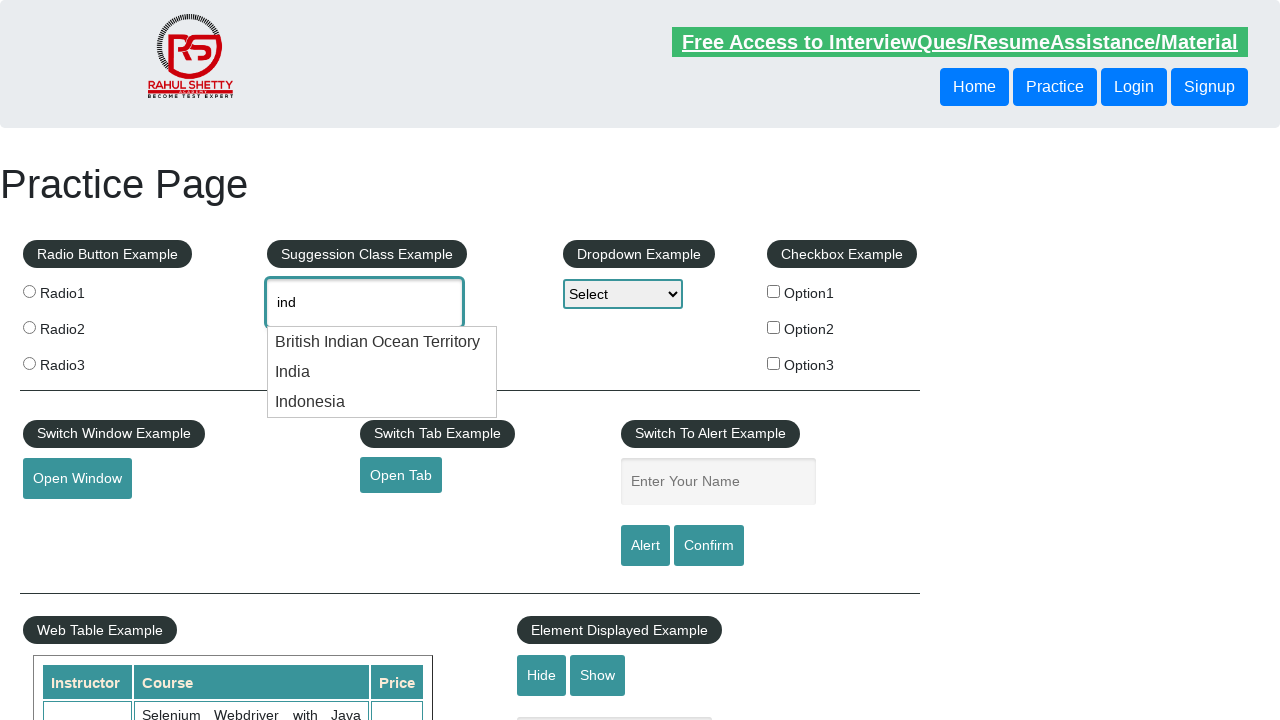

Pressed ArrowDown to navigate to first suggestion on #autocomplete
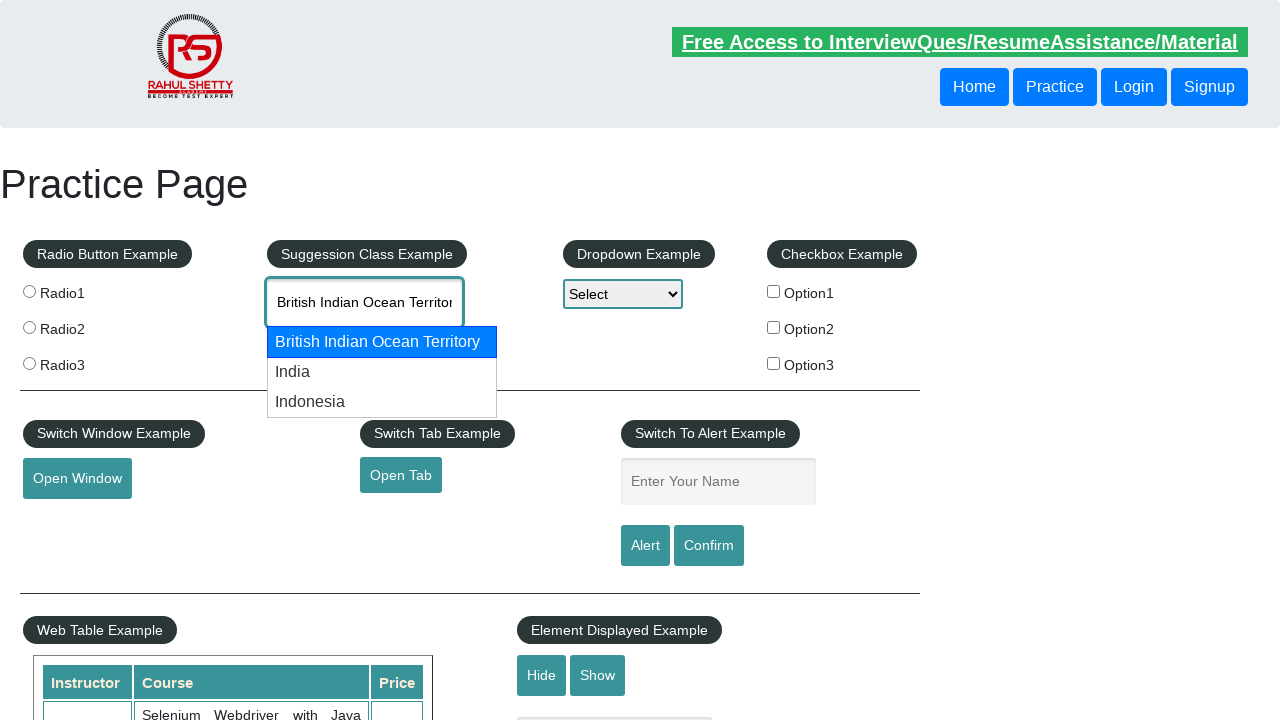

Waited 500ms for UI to update after first arrow down
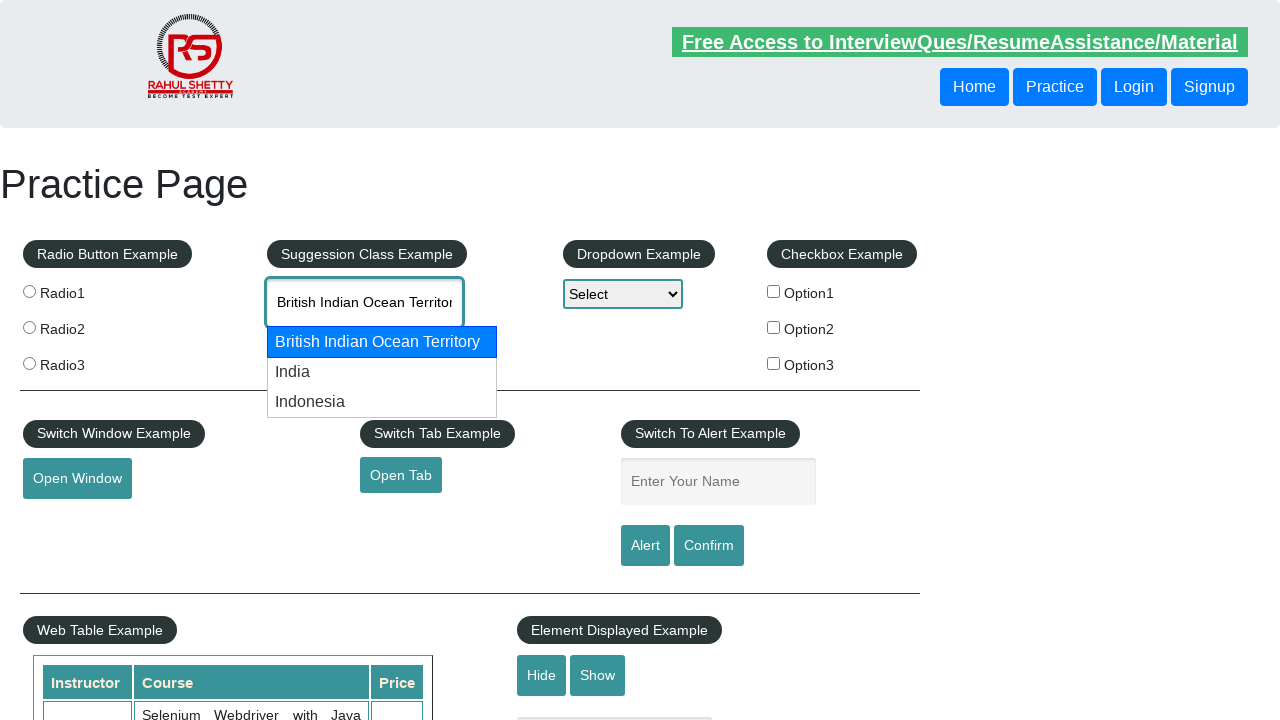

Pressed ArrowDown again to navigate to next suggestion on #autocomplete
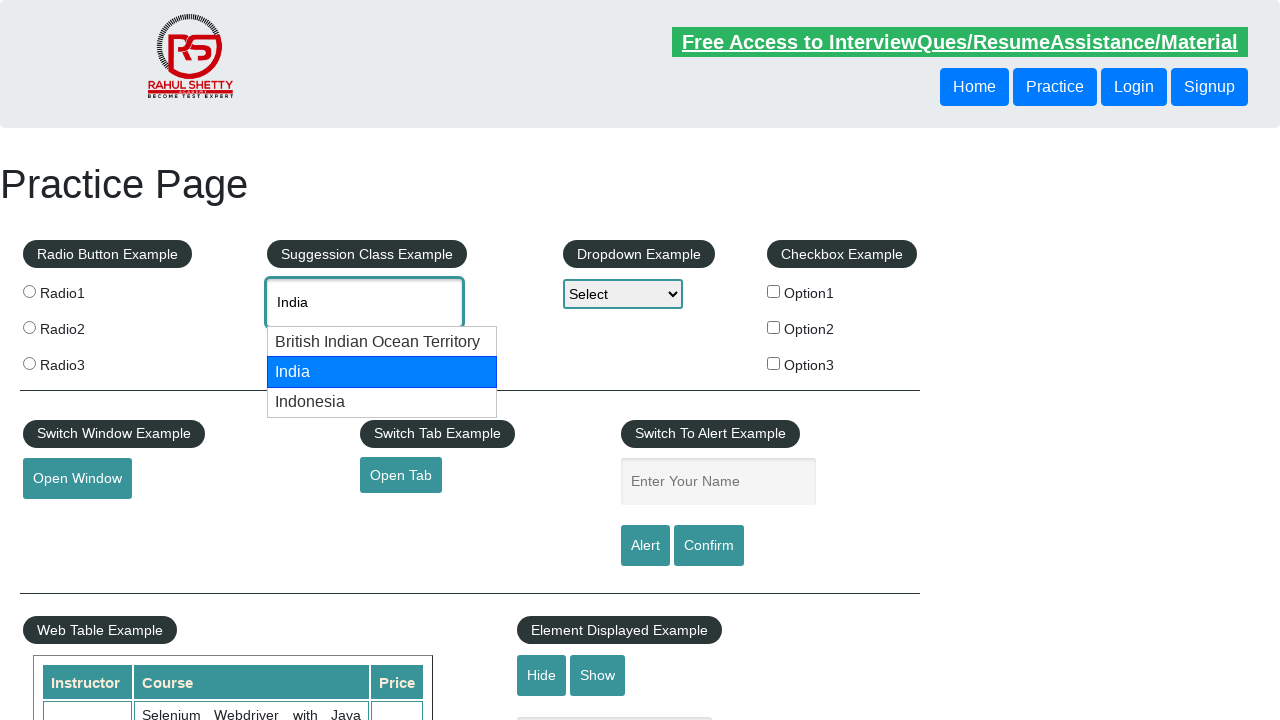

Waited 500ms for selection to be reflected in input field
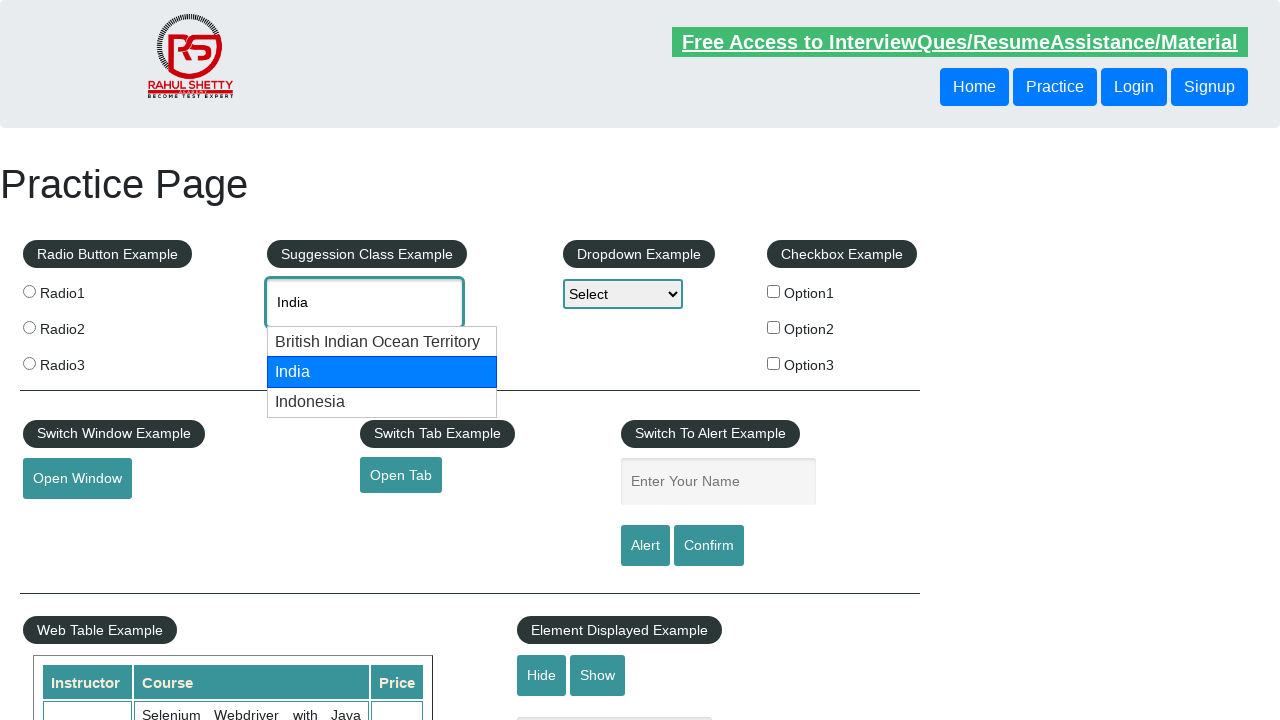

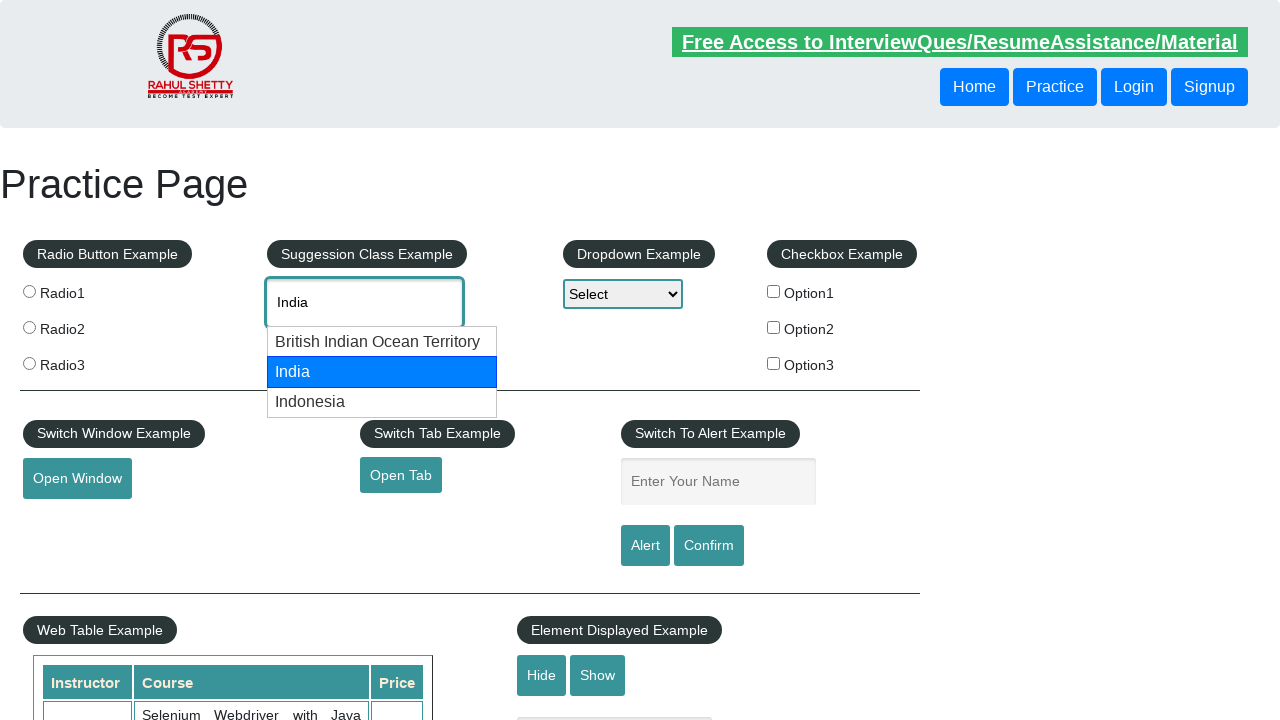